Tests an e-commerce flow by searching for products, adding them to cart, proceeding to checkout, and placing an order with country selection

Starting URL: https://rahulshettyacademy.com/seleniumPractise#/

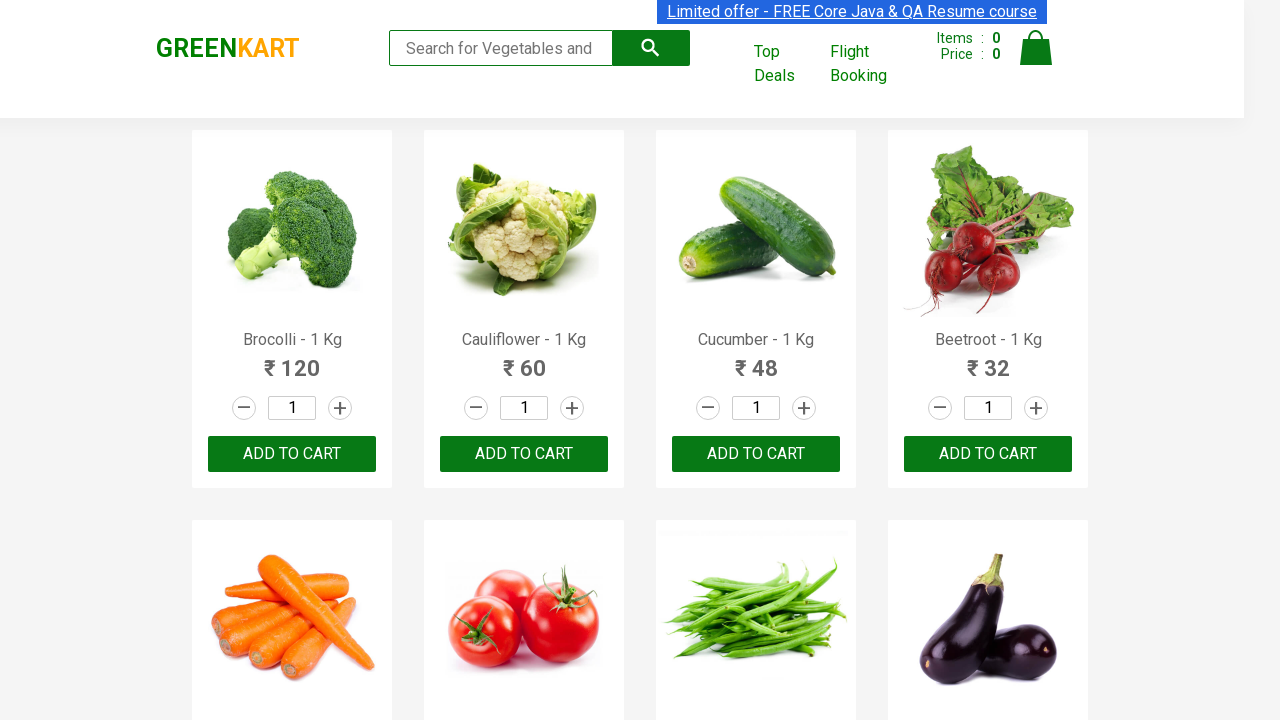

Filled search field with 'ca' to find products on .search-keyword
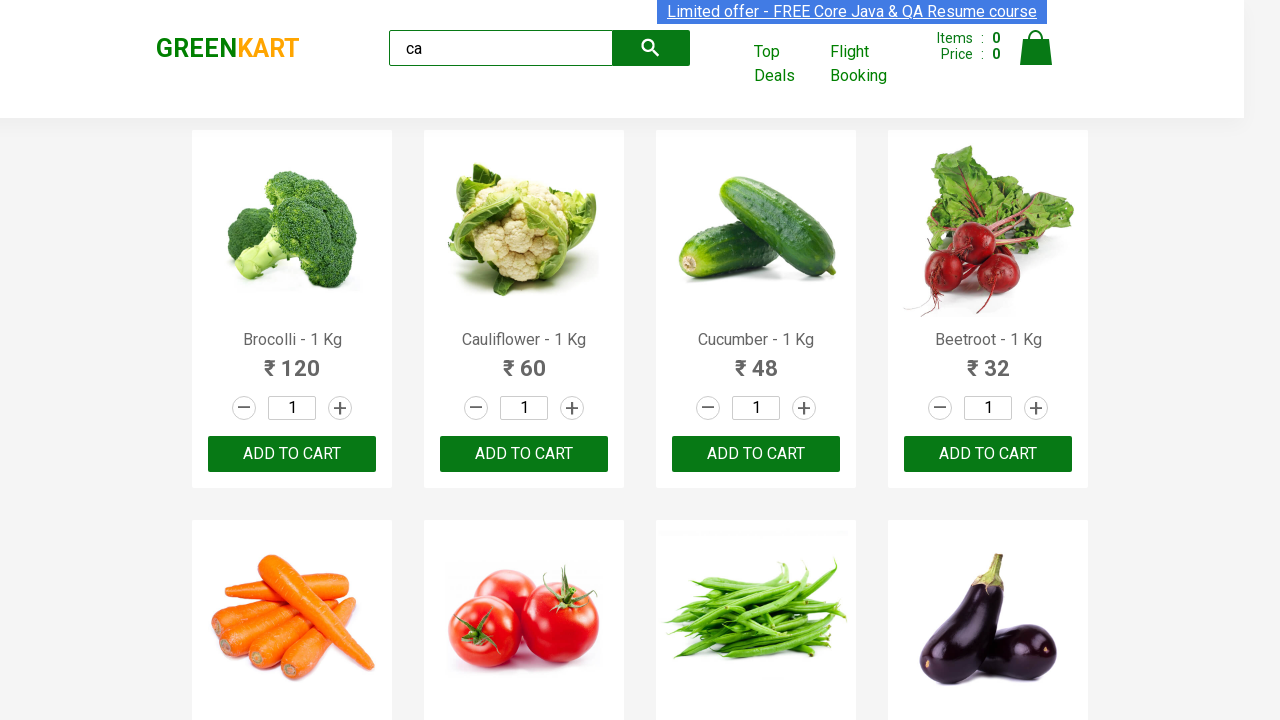

Waited 2 seconds for search results to update
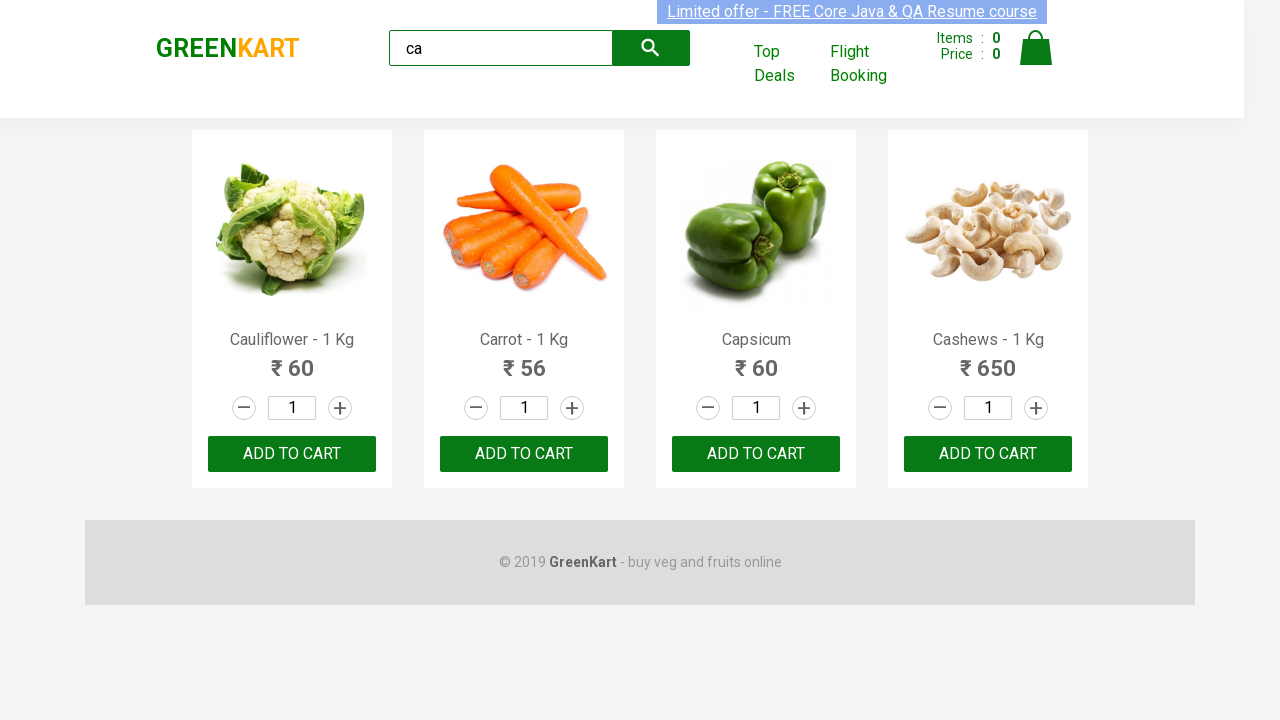

Found 4 add-to-cart buttons
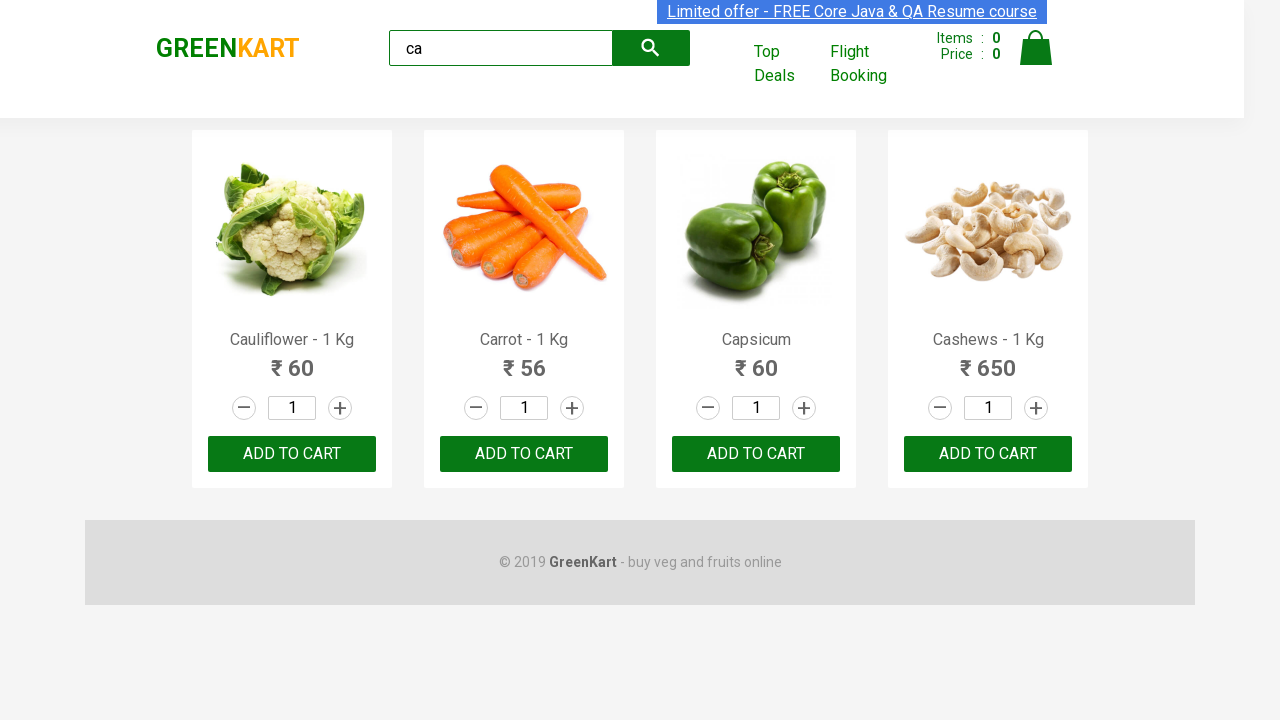

Clicked add-to-cart button for a product at (292, 454) on .product-action button >> nth=0
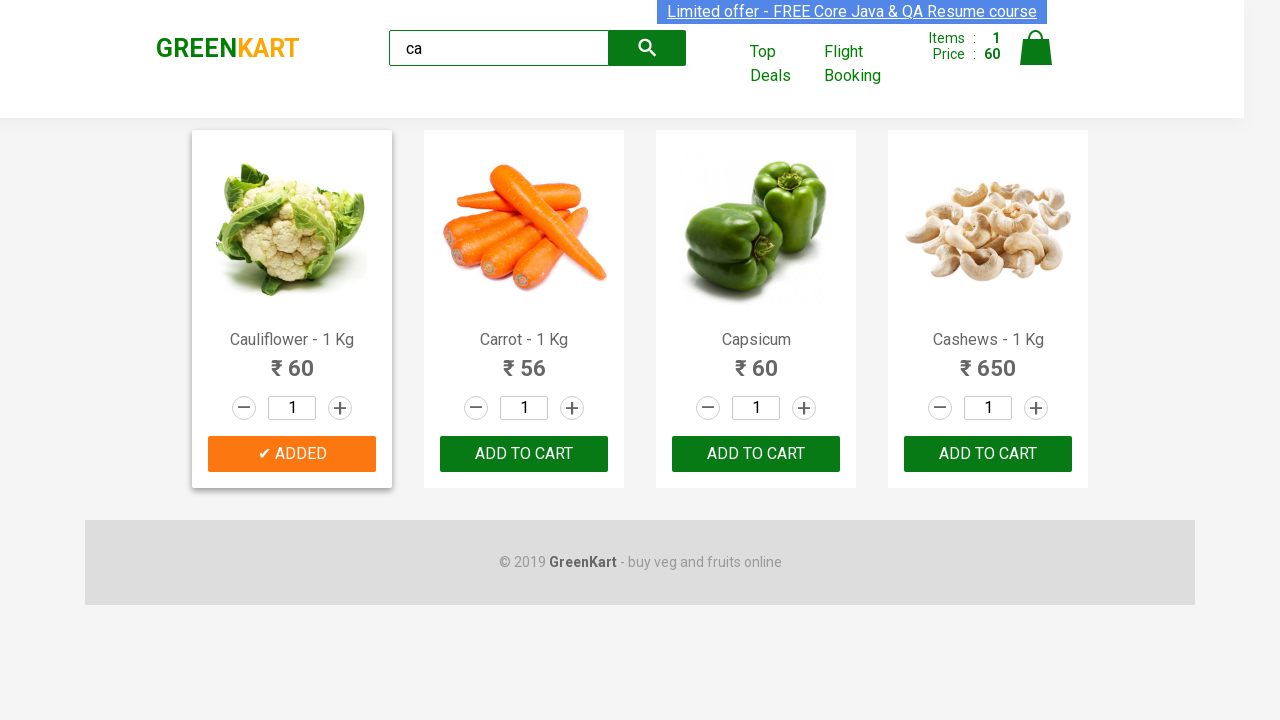

Clicked add-to-cart button for a product at (524, 454) on .product-action button >> nth=1
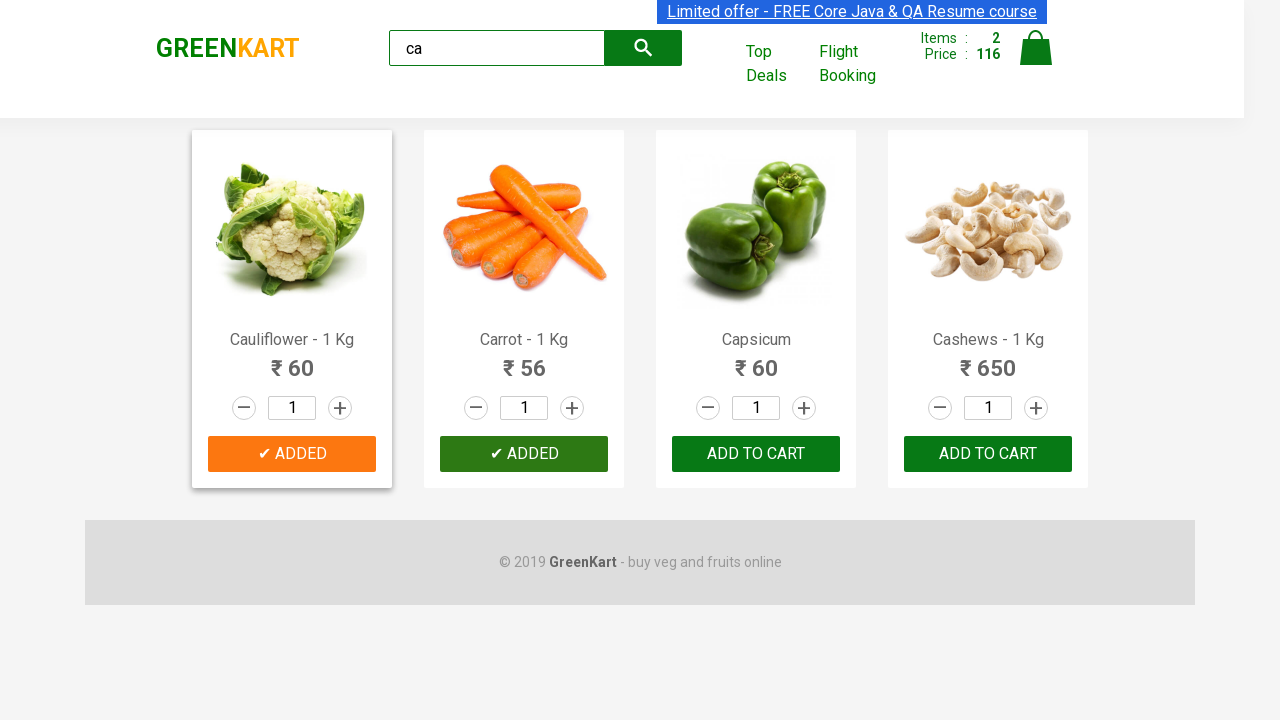

Clicked add-to-cart button for a product at (756, 454) on .product-action button >> nth=2
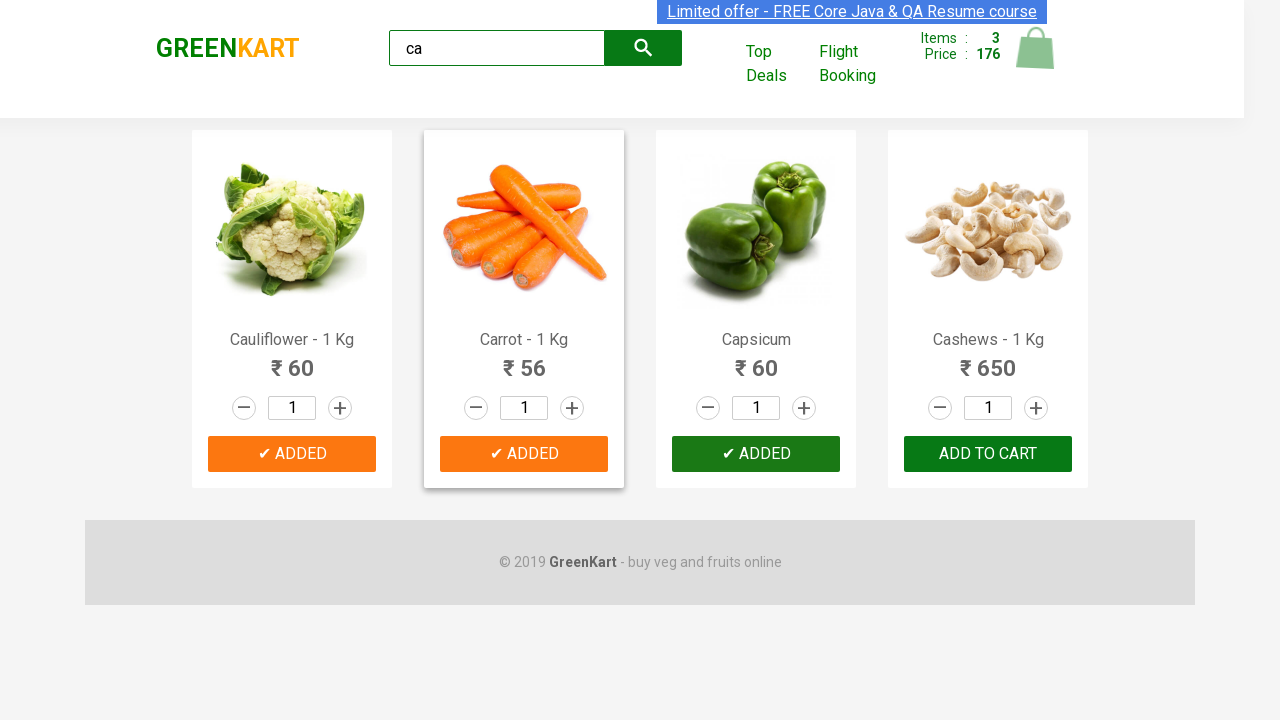

Clicked add-to-cart button for a product at (988, 454) on .product-action button >> nth=3
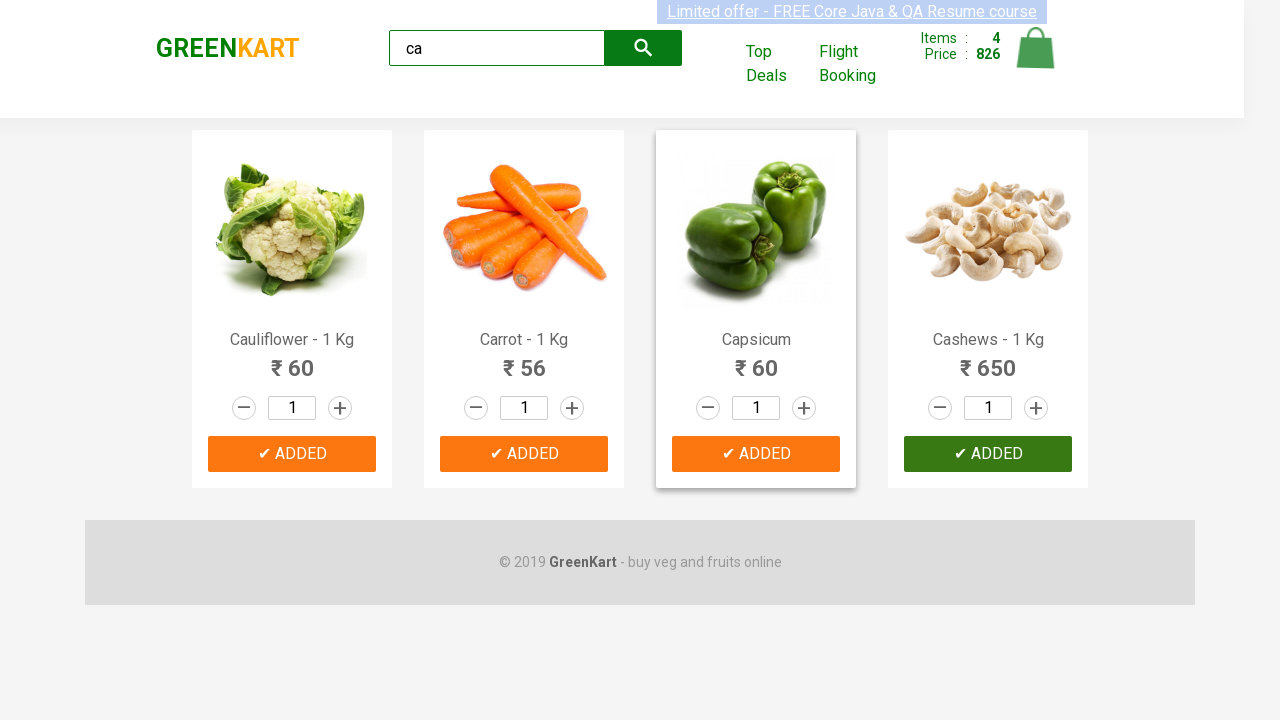

Clicked cart icon to view cart at (1036, 59) on .cart-icon
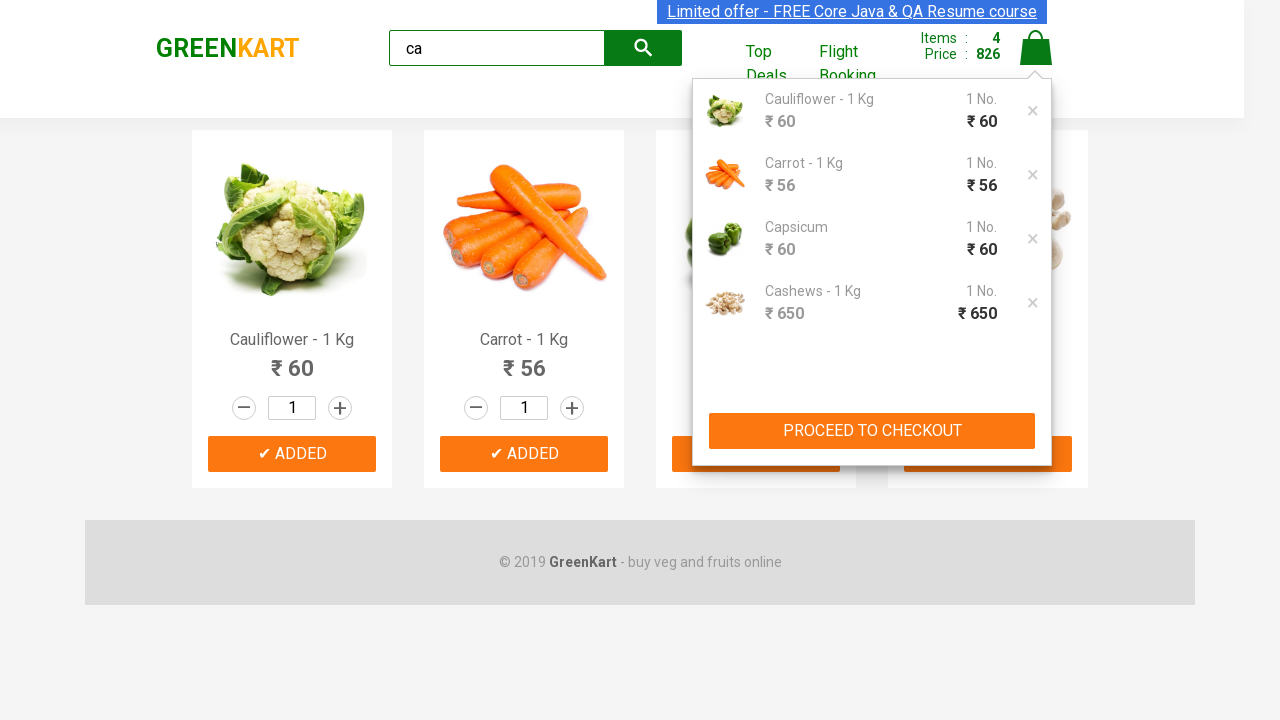

Clicked PROCEED TO CHECKOUT button at (872, 431) on text=PROCEED TO CHECKOUT
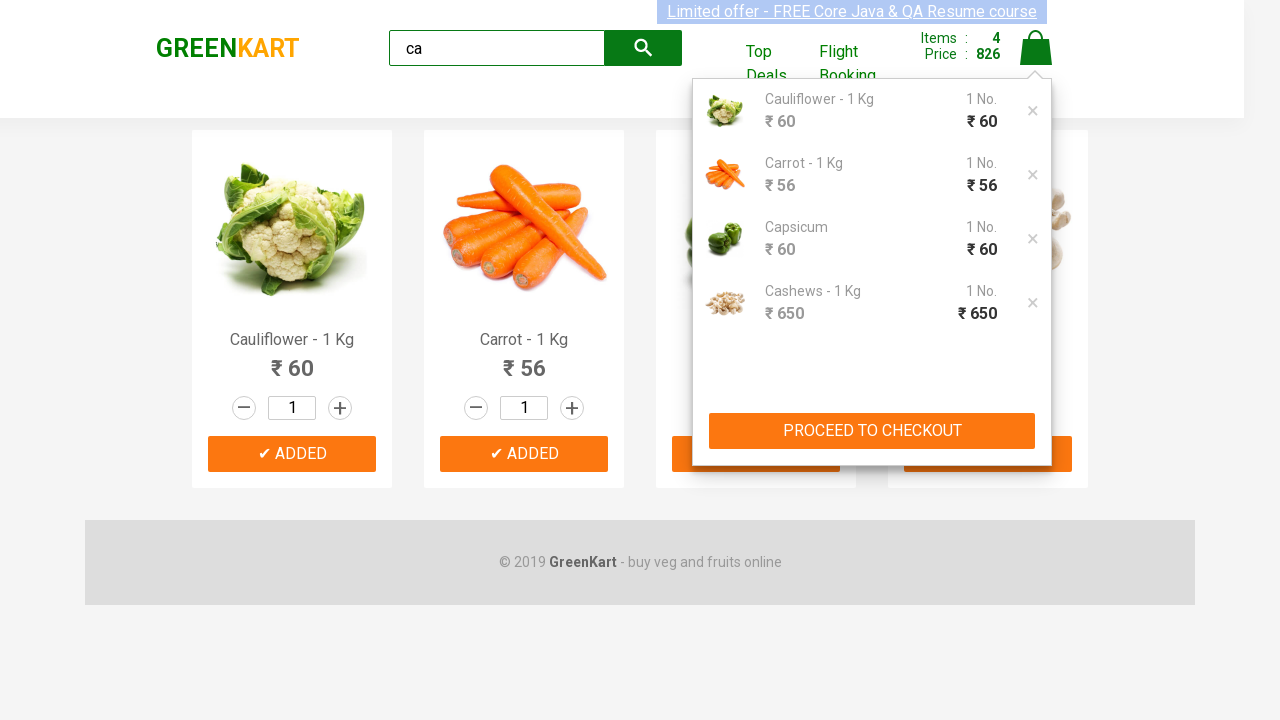

Checkout page loaded with total amount visible
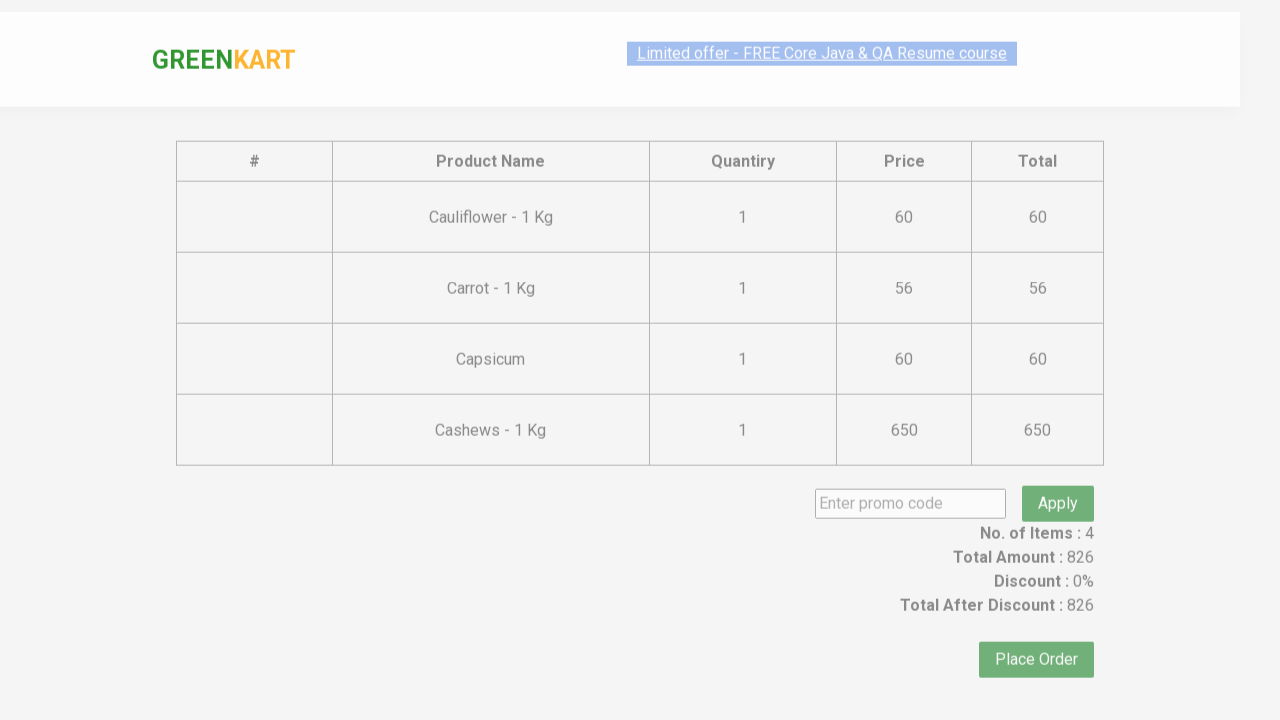

Clicked Place Order button at (1036, 633) on text=Place Order
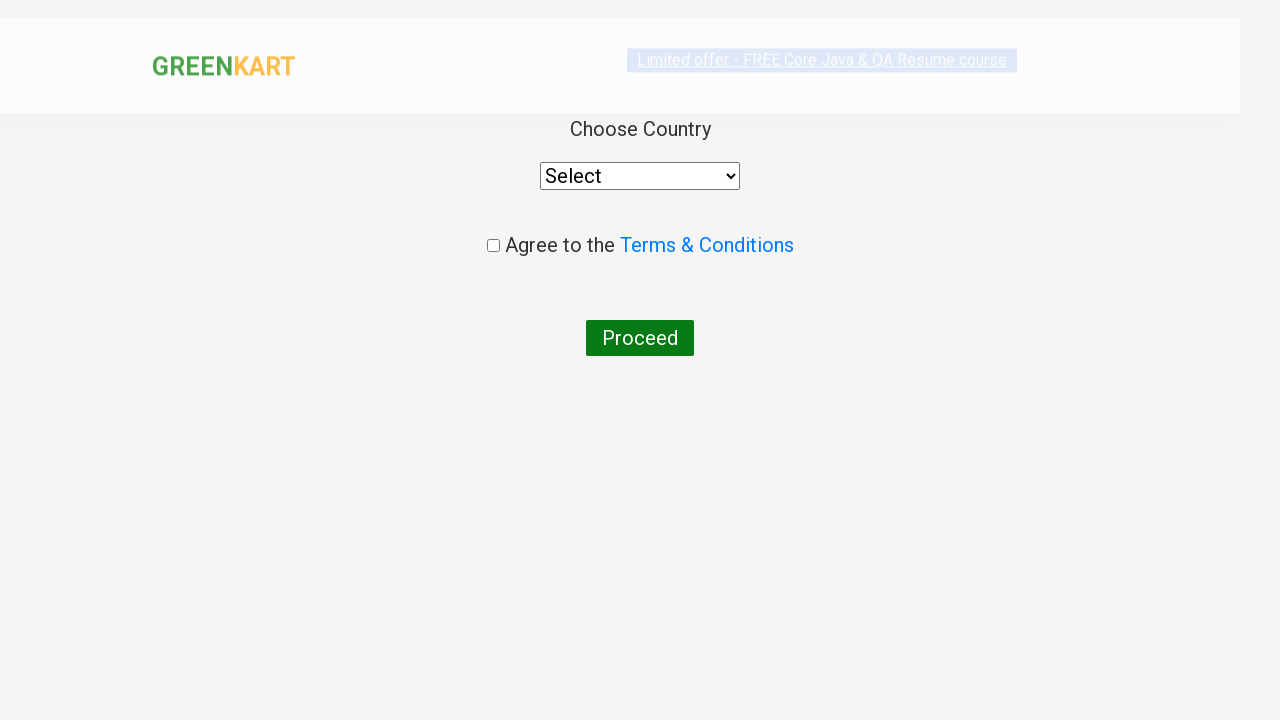

Selected 'India' from country dropdown on select
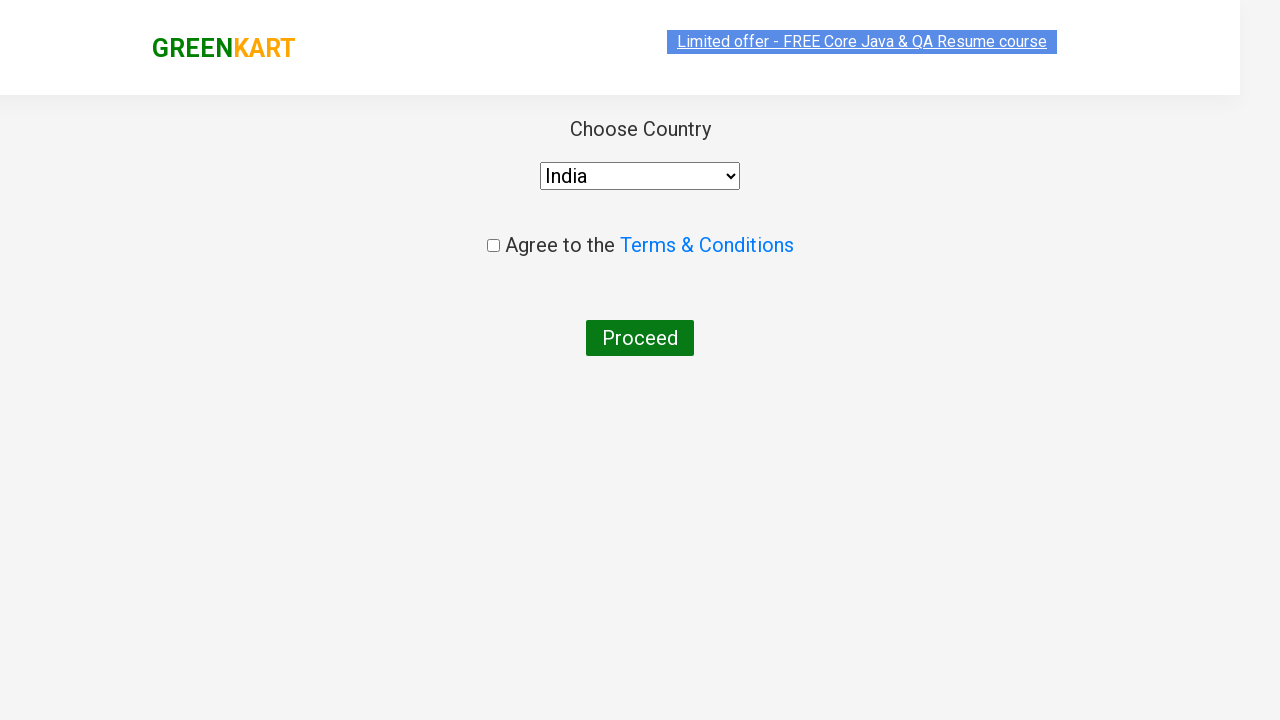

Checked the agreement checkbox at (493, 246) on .chkAgree
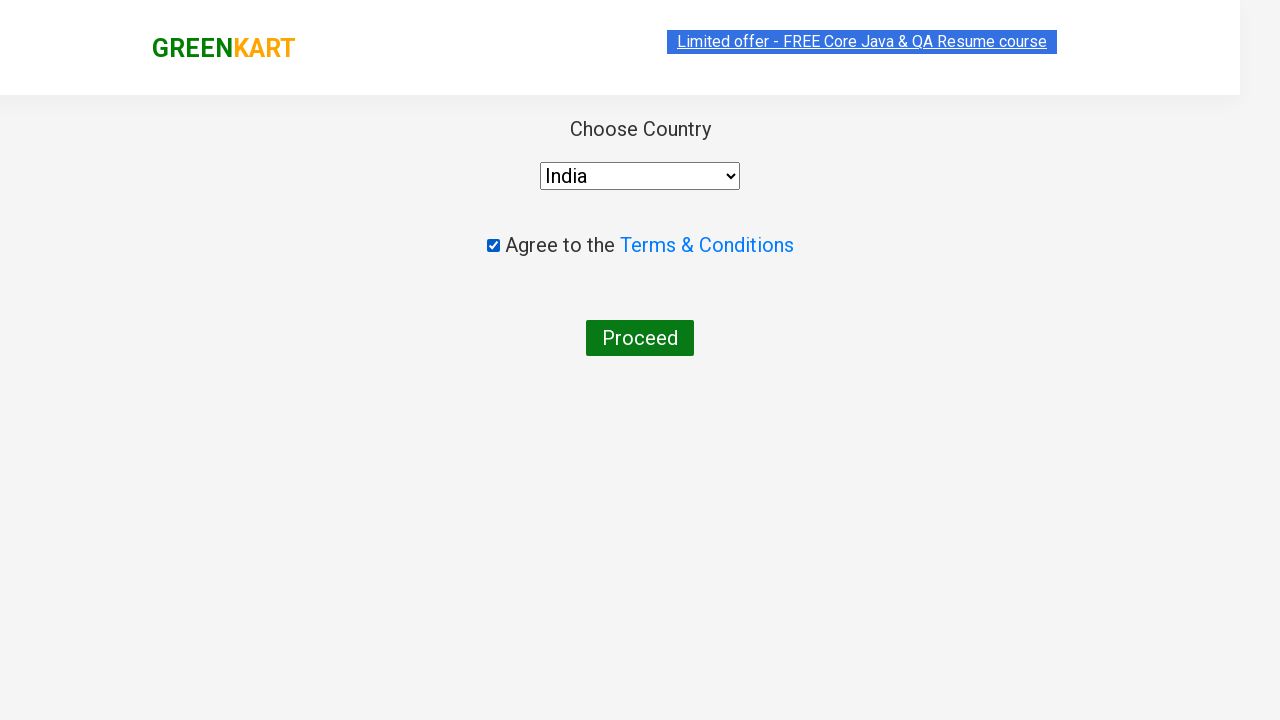

Clicked Proceed button to finalize order at (640, 338) on text=Proceed
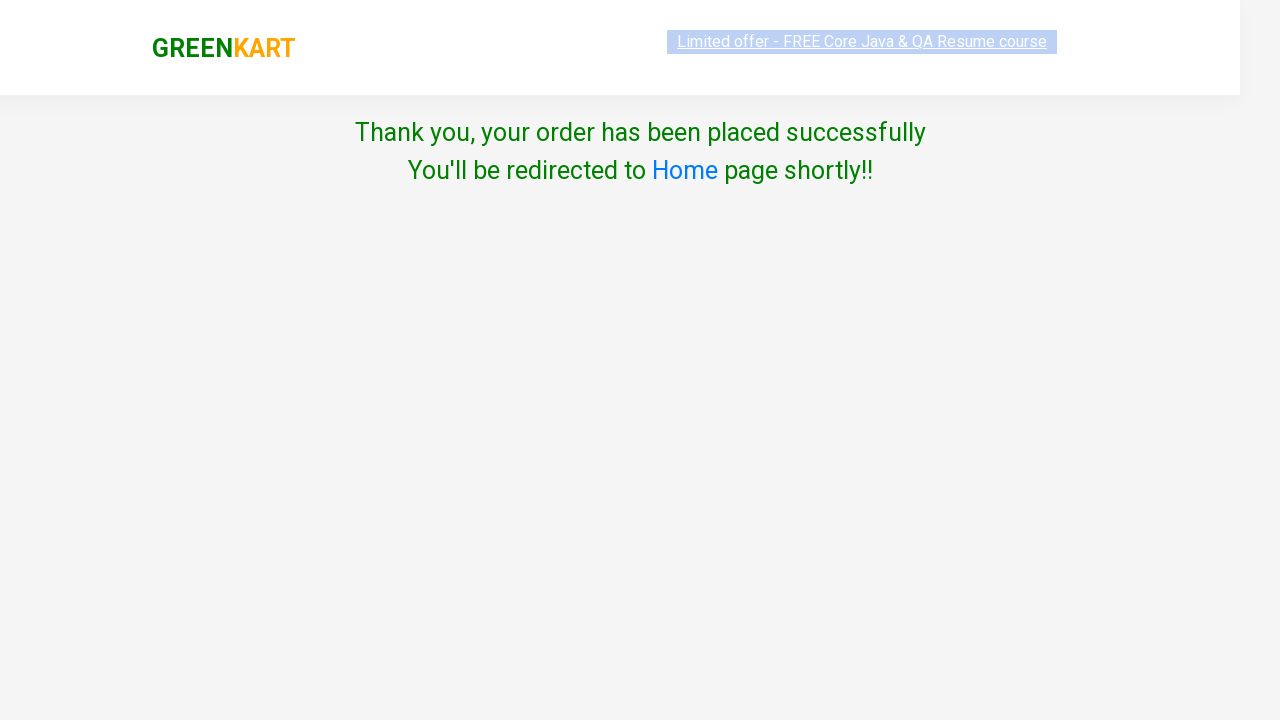

Order placed successfully - success message displayed
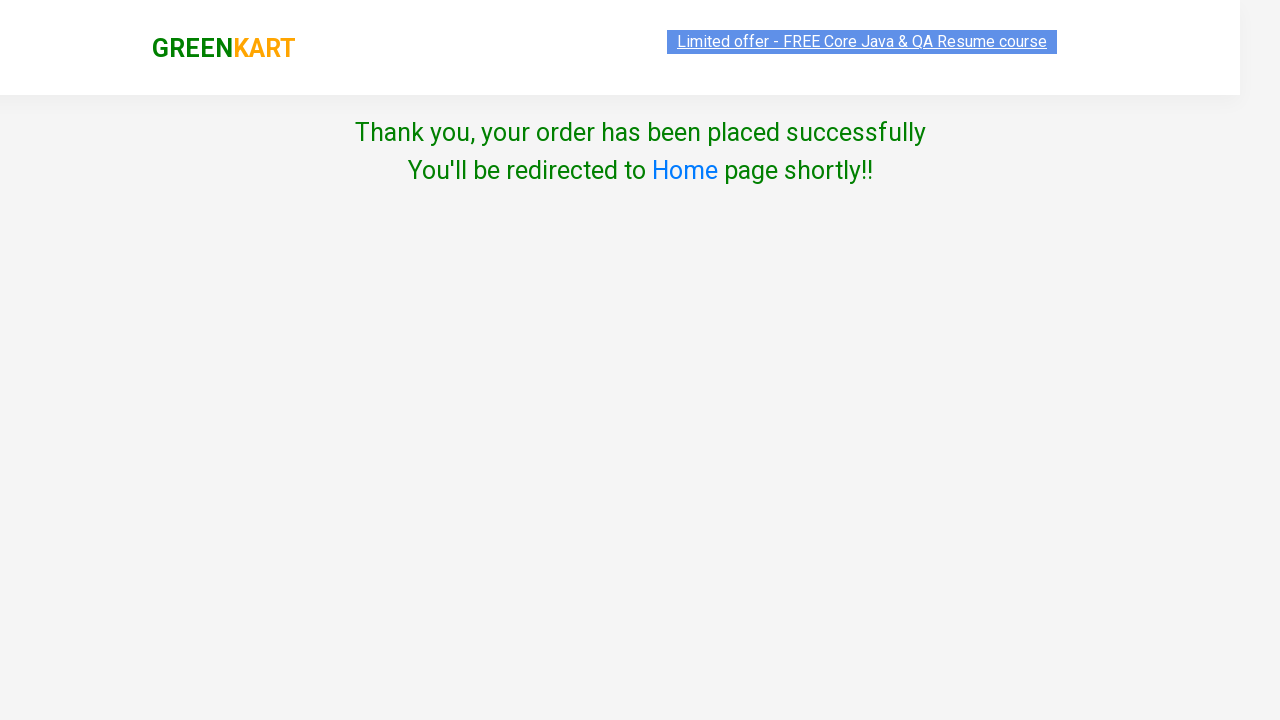

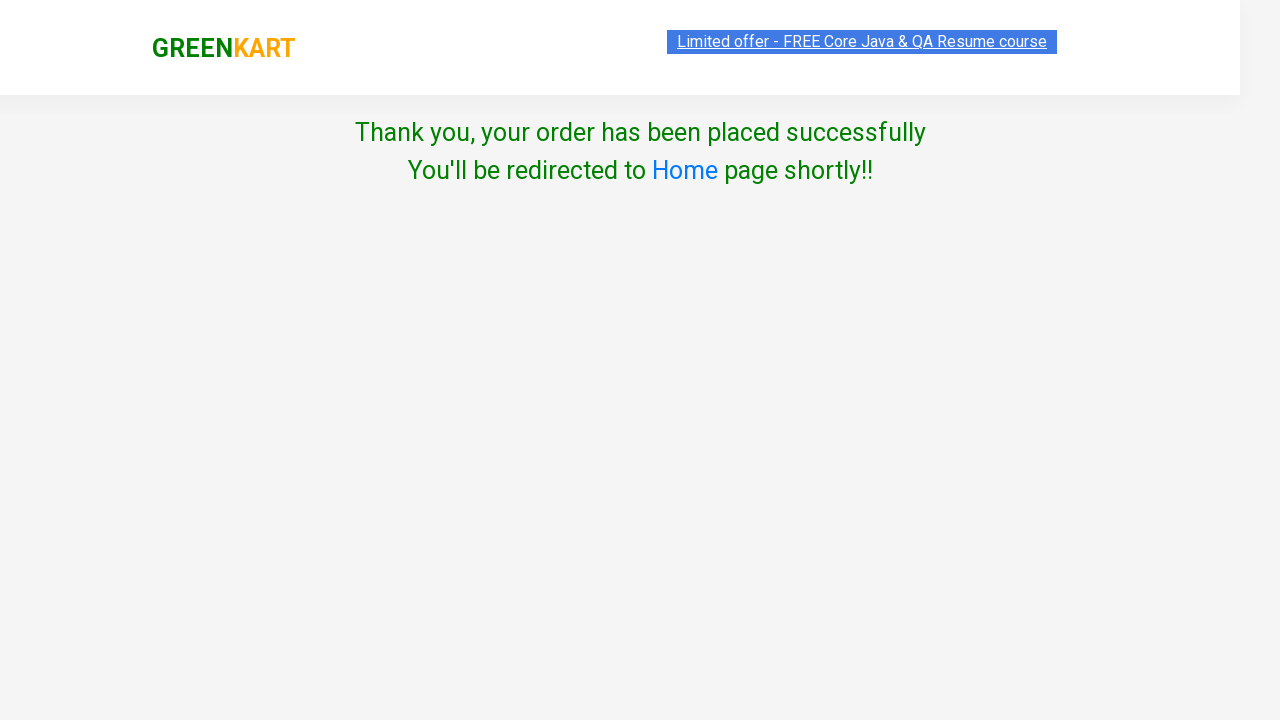